Tests navigation flow on popnumber.com by clicking image buttons, filling a search field with a number query, and submitting the form

Starting URL: http://www.popnumber.com

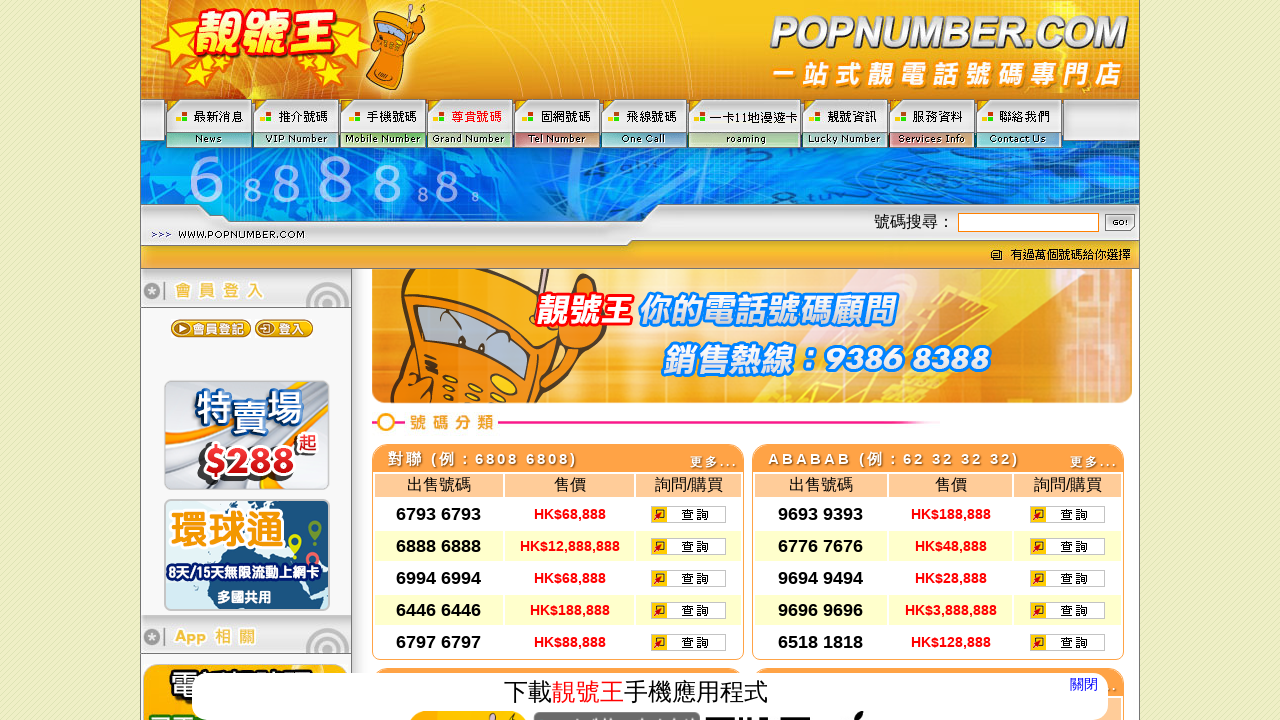

Clicked first image button (Image2) at (384, 124) on [name="Image2"]
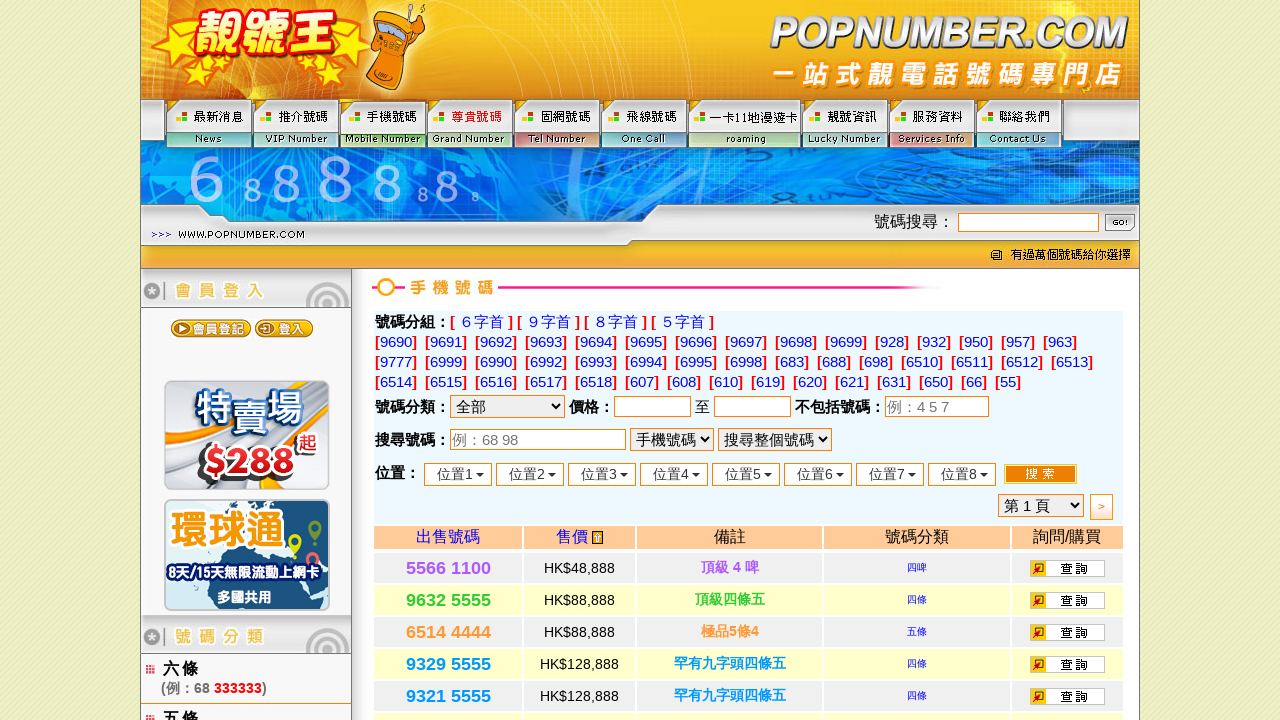

Page loaded after first image button click
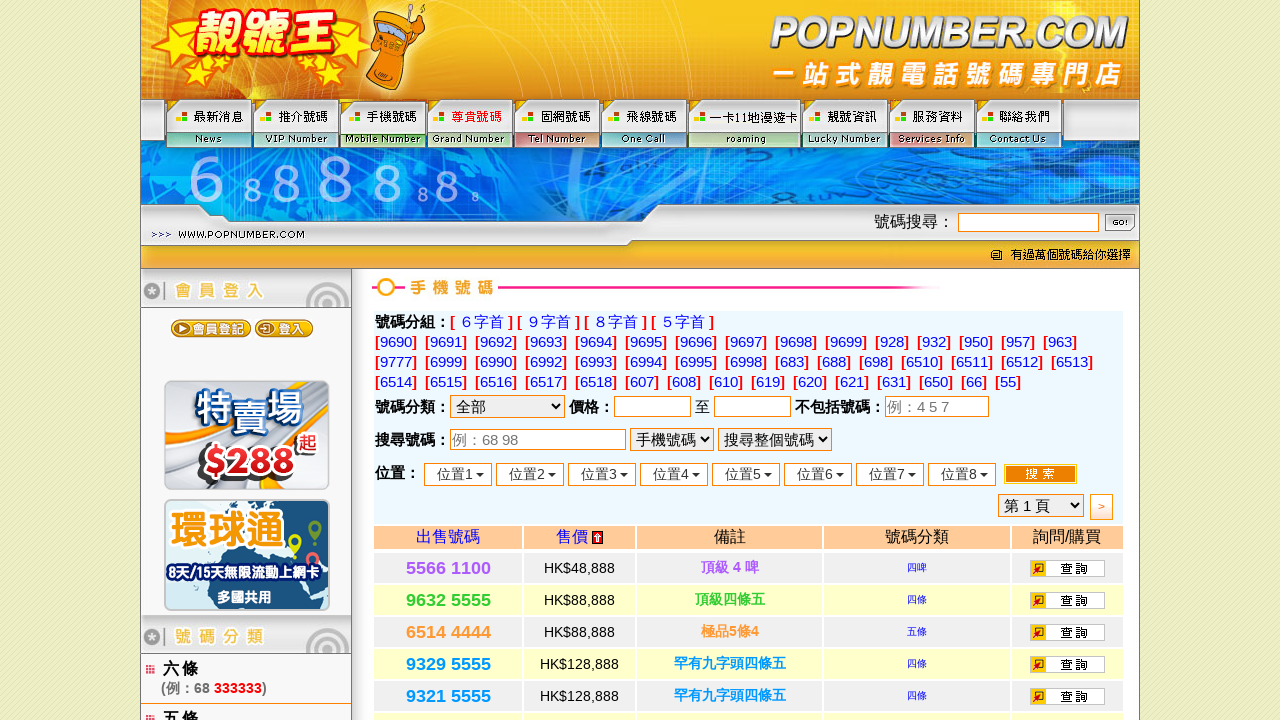

Clicked second image button (Image4) at (644, 124) on [name="Image4"]
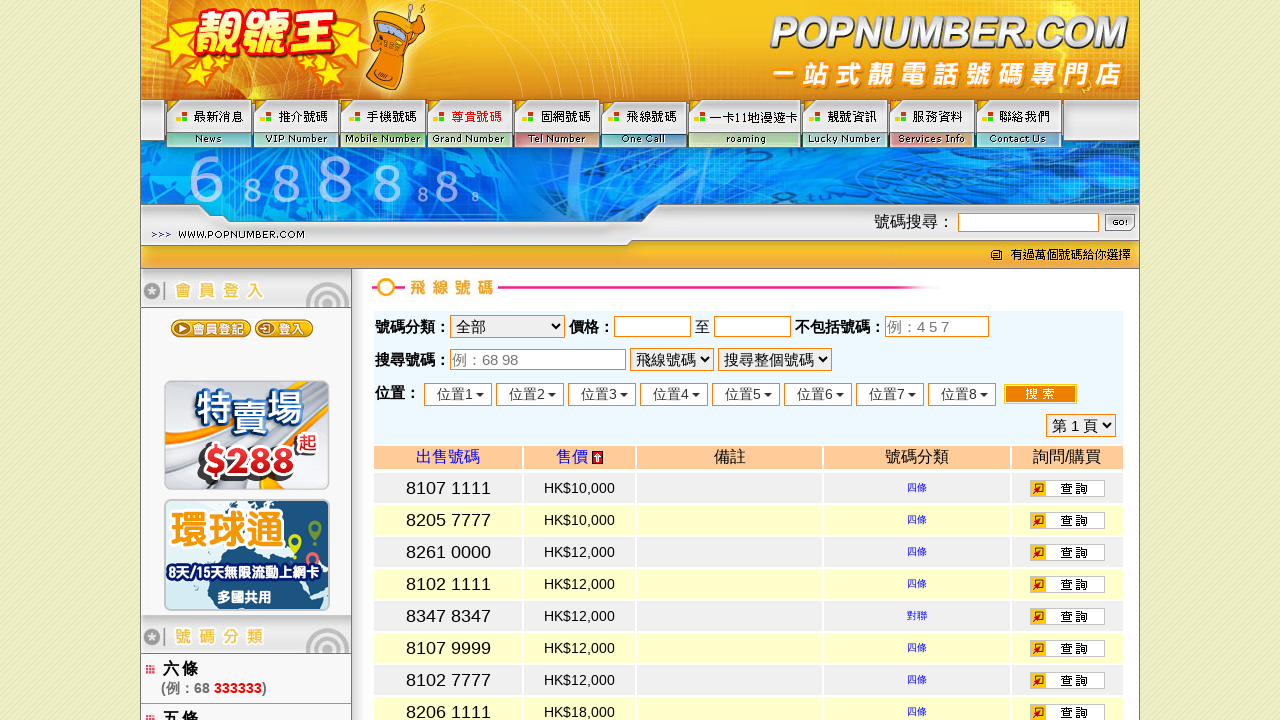

Page loaded after second image button click
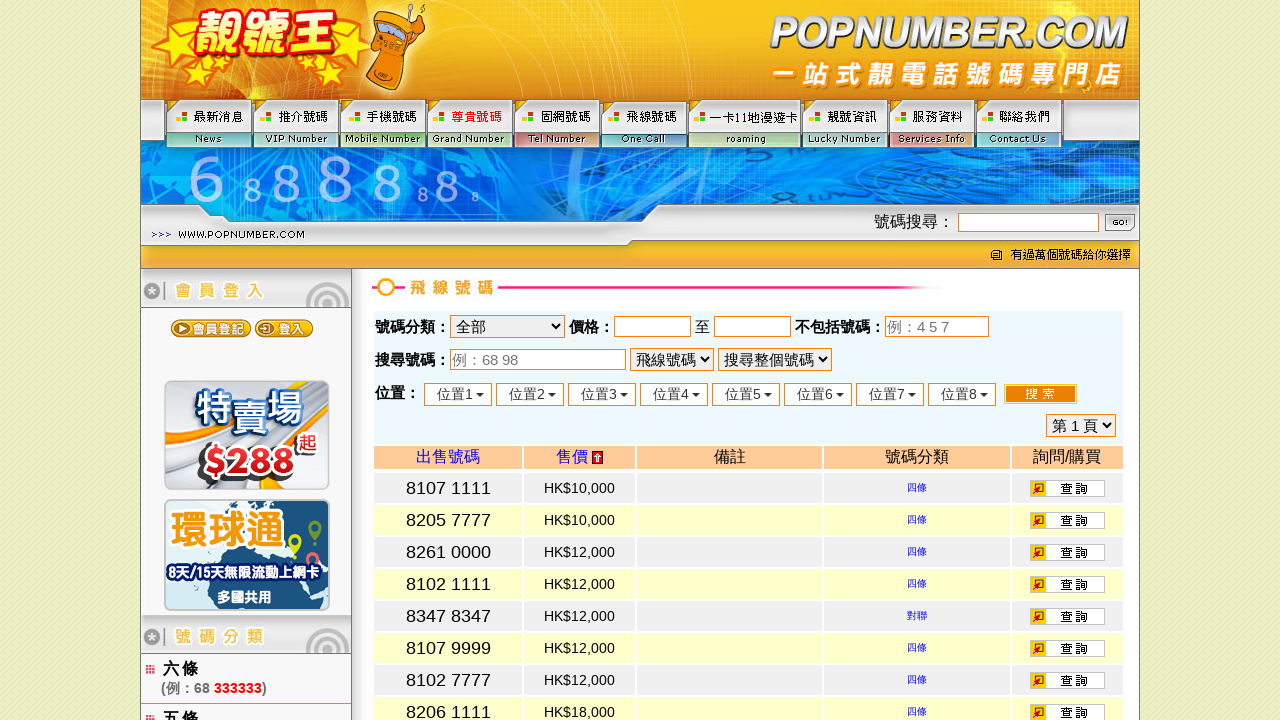

Filled search field with number '6888' on [name="search"]
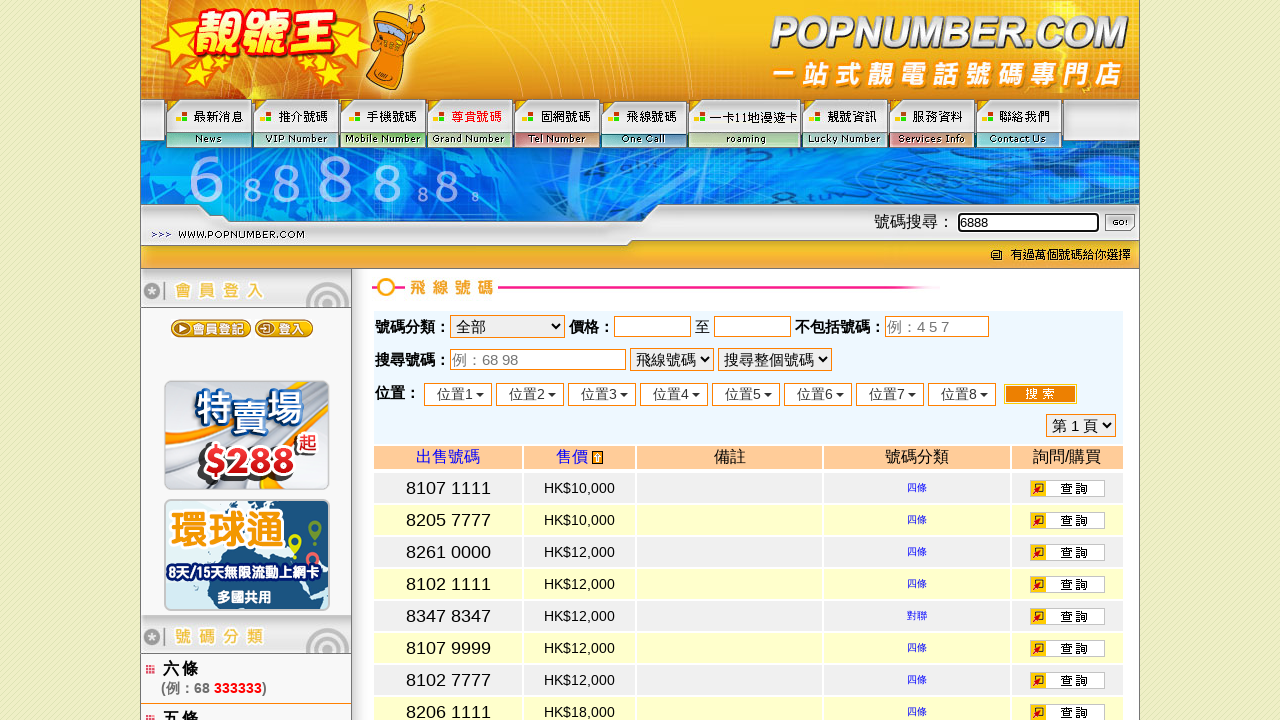

Clicked submit button to search for number at (1120, 223) on [name="submit"]
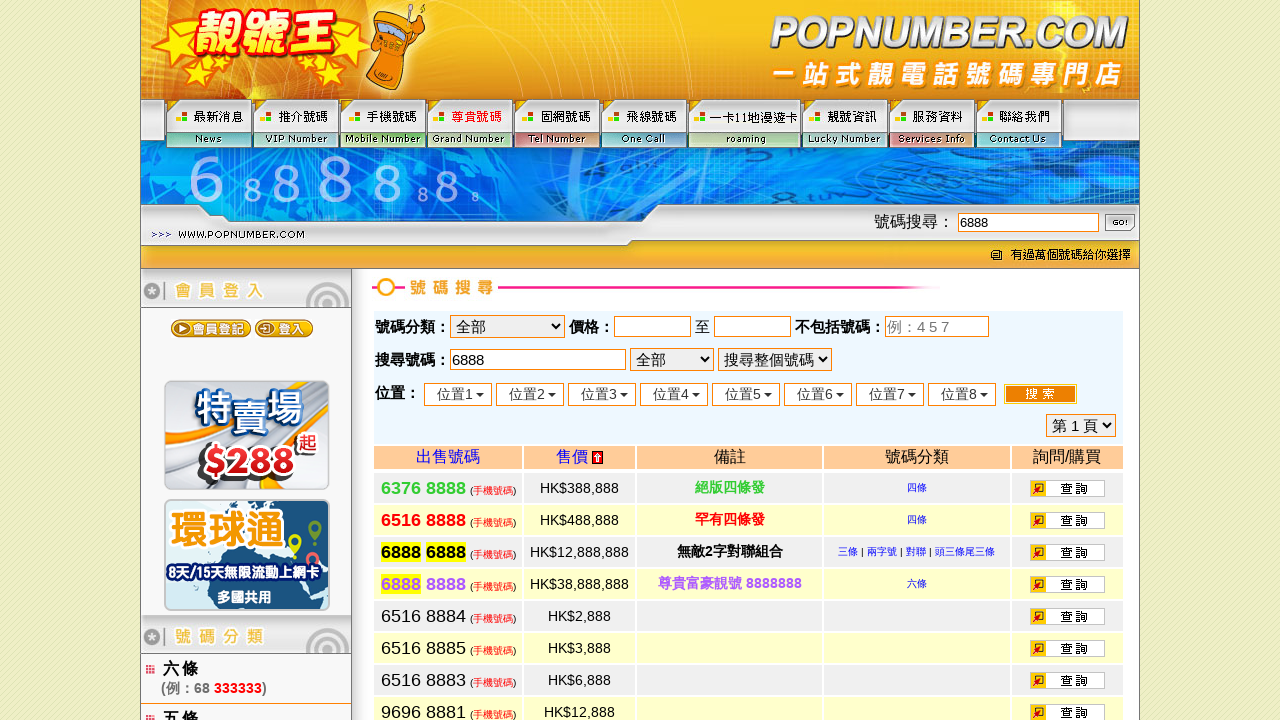

Search results loaded
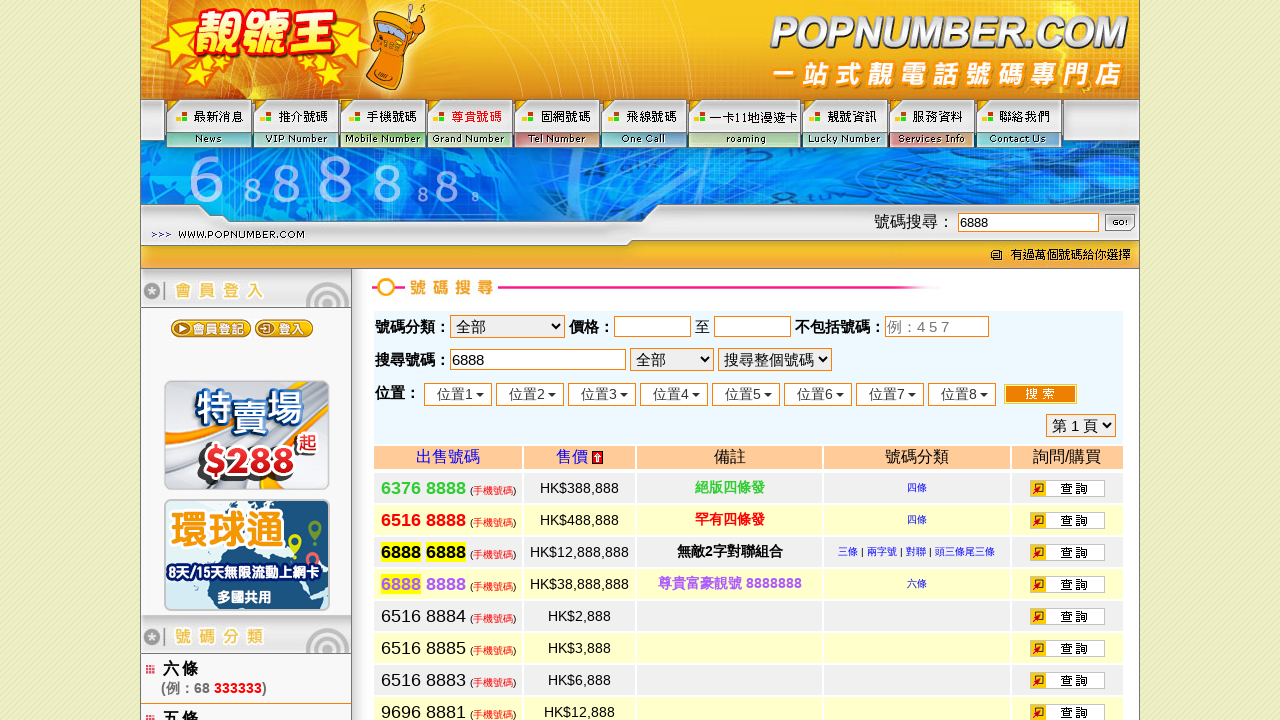

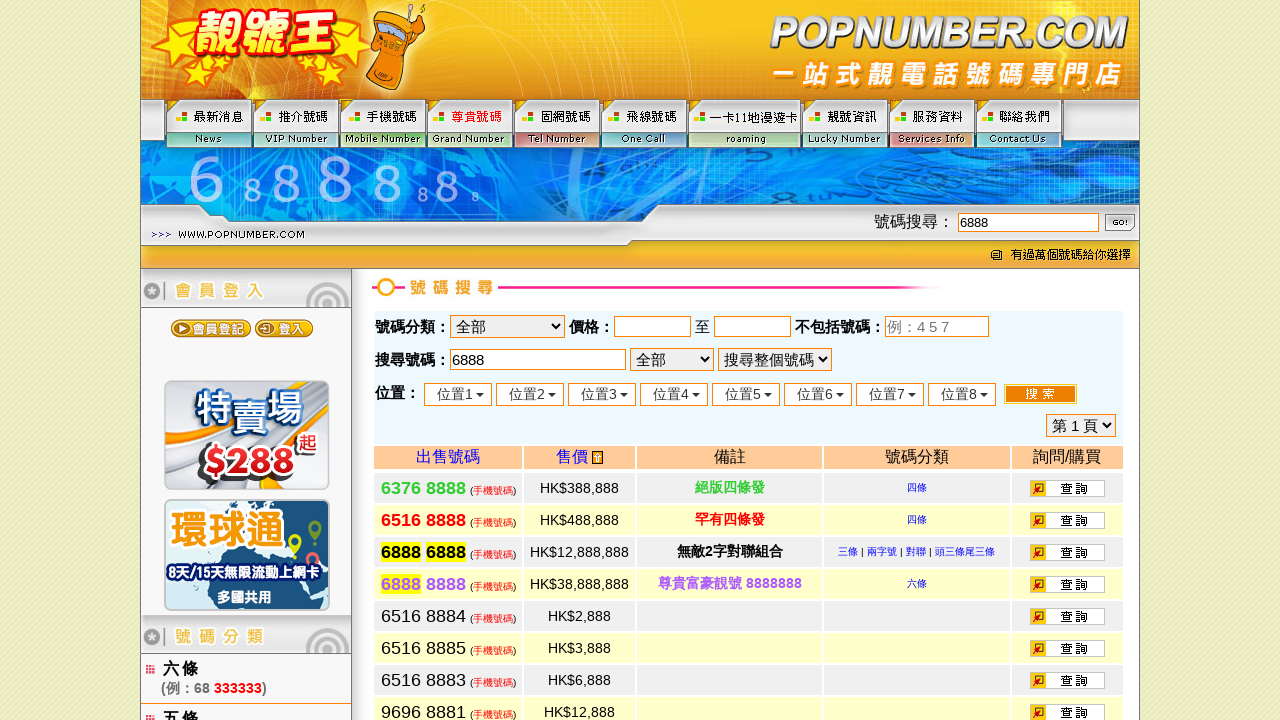